Tests interaction with React Bootstrap demo page by performing double-click and right-click actions on version dropdown and Get started link

Starting URL: https://react-bootstrap-v4.netlify.app/#

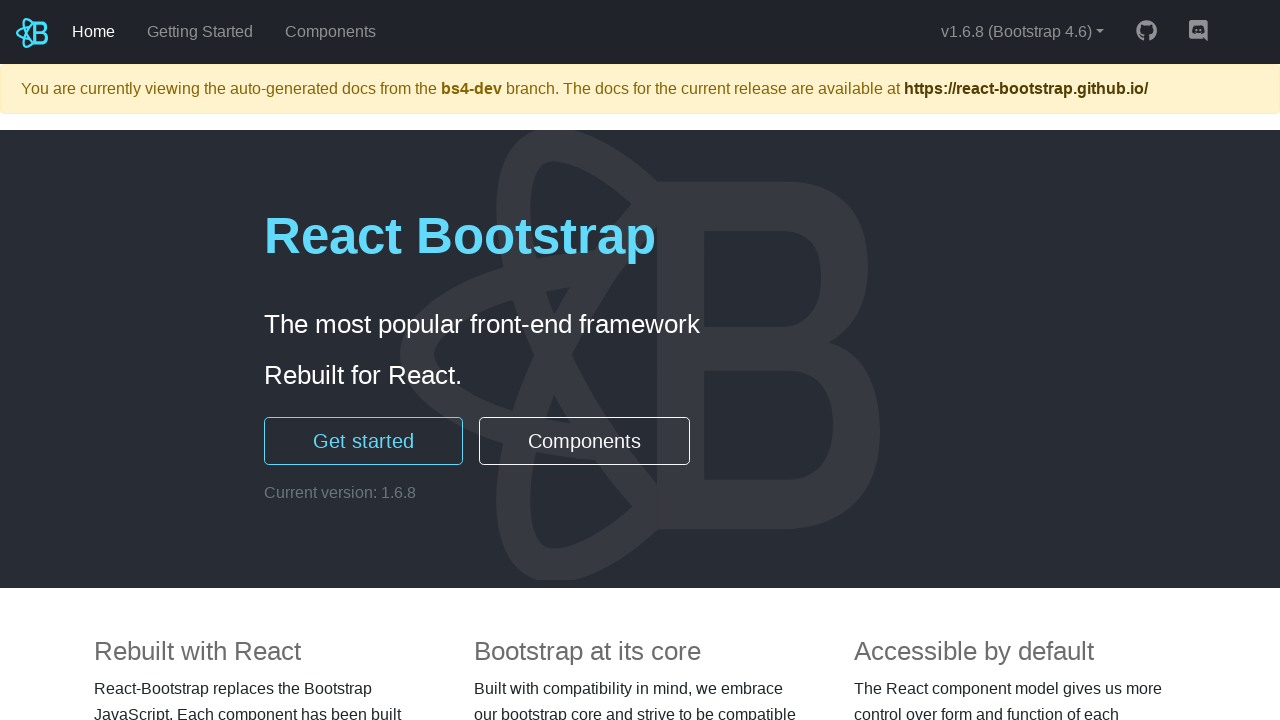

Waited 5 seconds for page to load
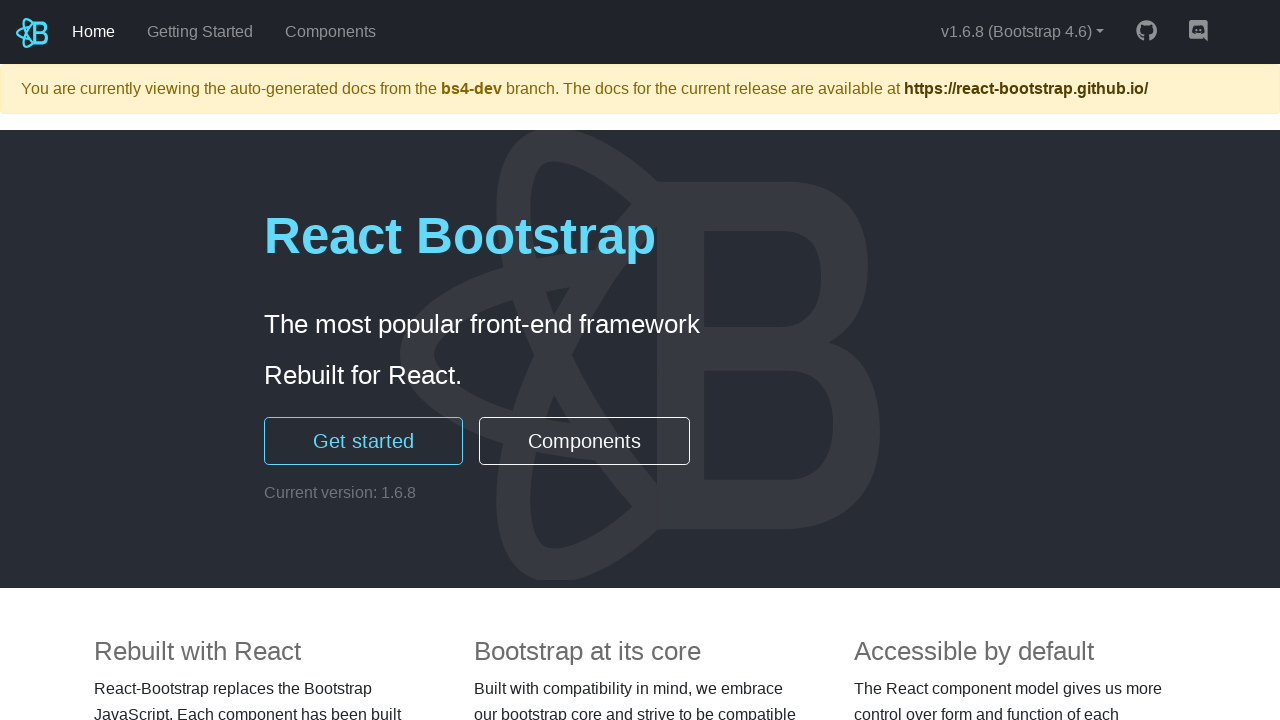

Located version dropdown element
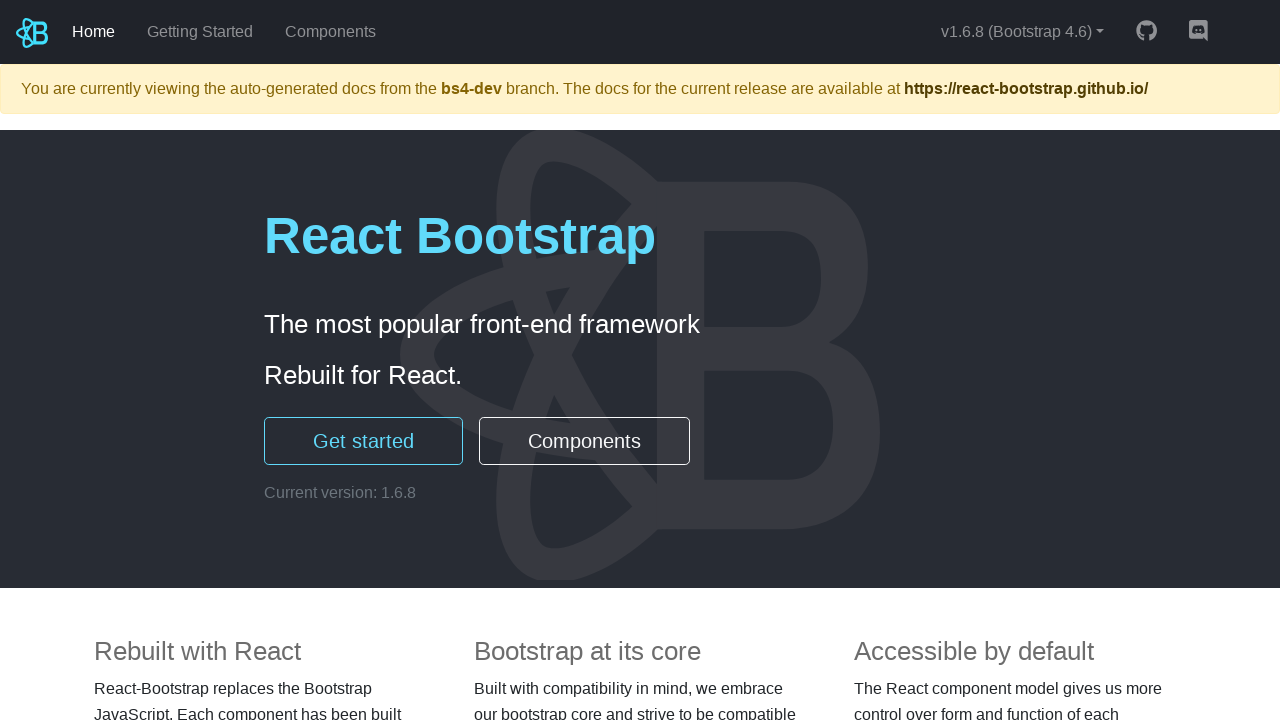

Located 'Get started' link element
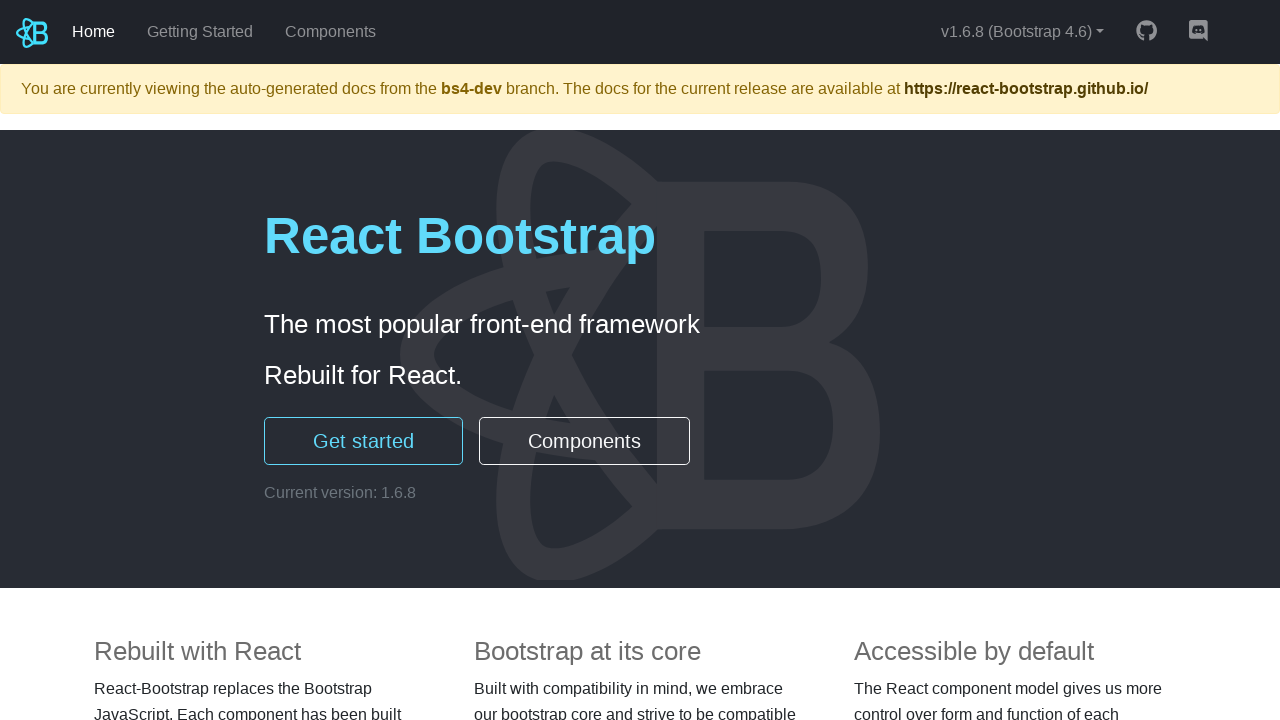

Double-clicked on version dropdown at (1022, 32) on #dropdown-version
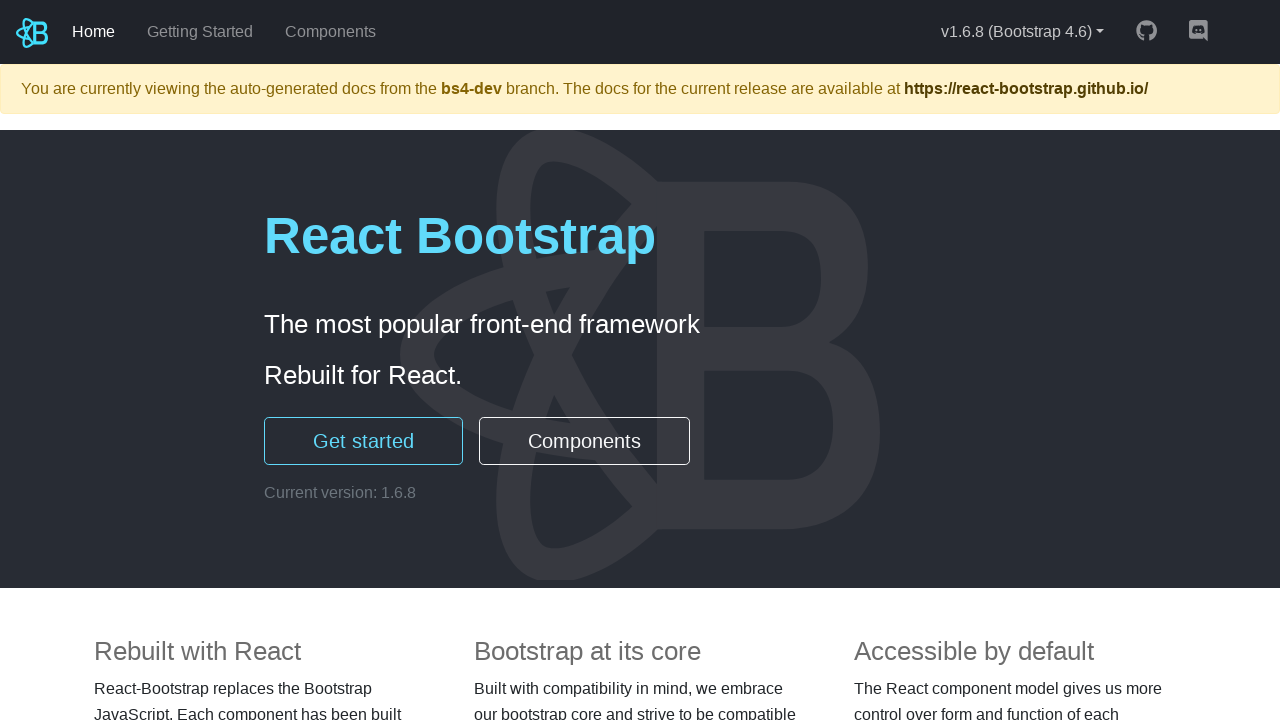

Waited 3 seconds after double-clicking dropdown
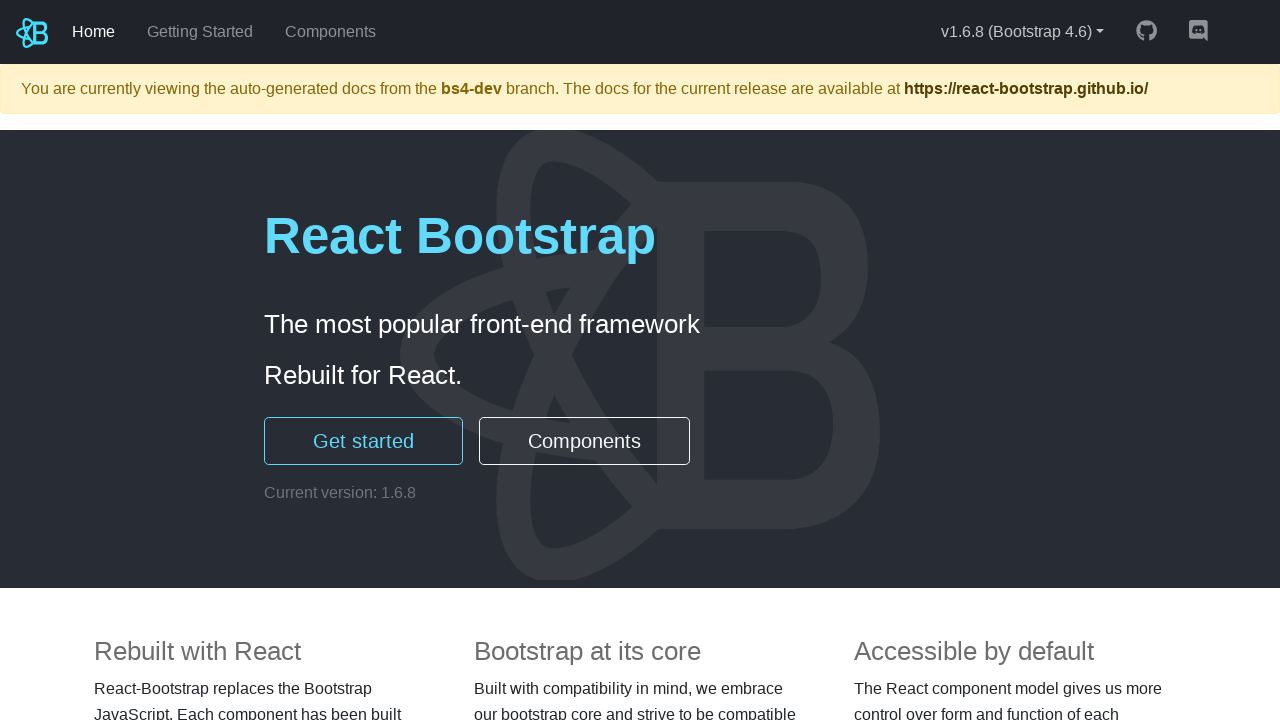

Right-clicked on 'Get started' link at (364, 441) on internal:text="Get started"s
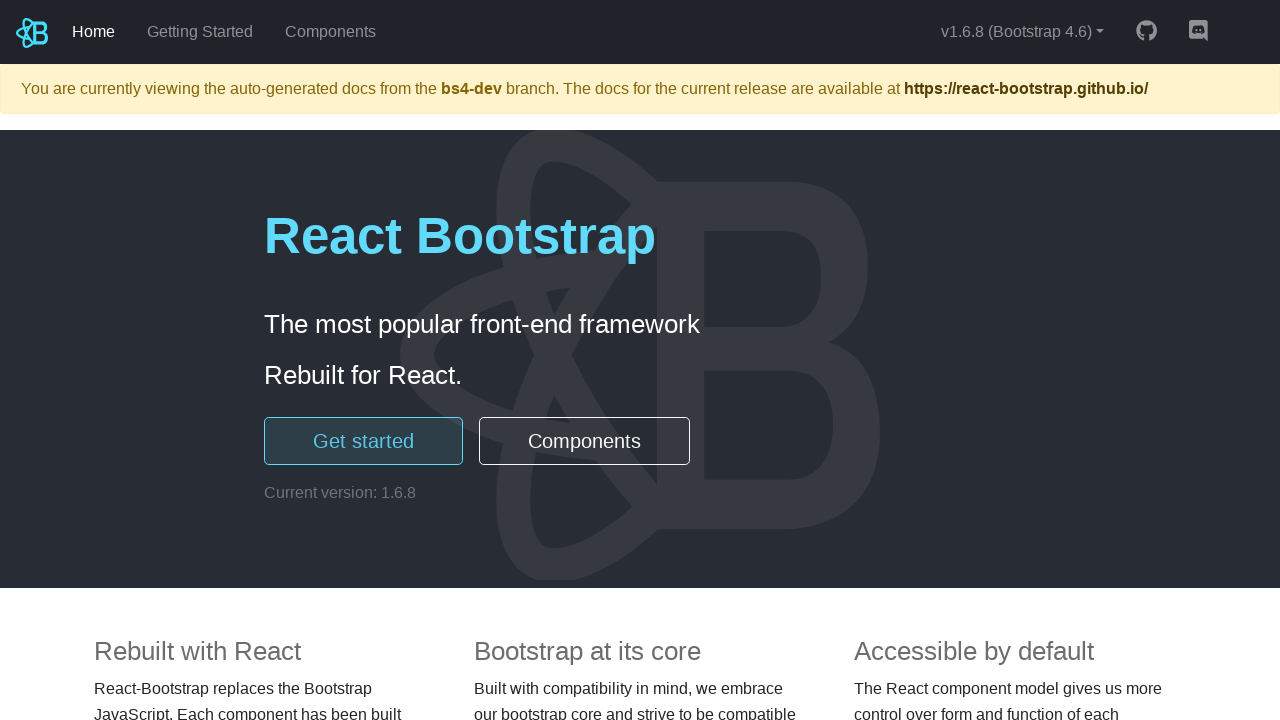

Waited 3 seconds after right-clicking link
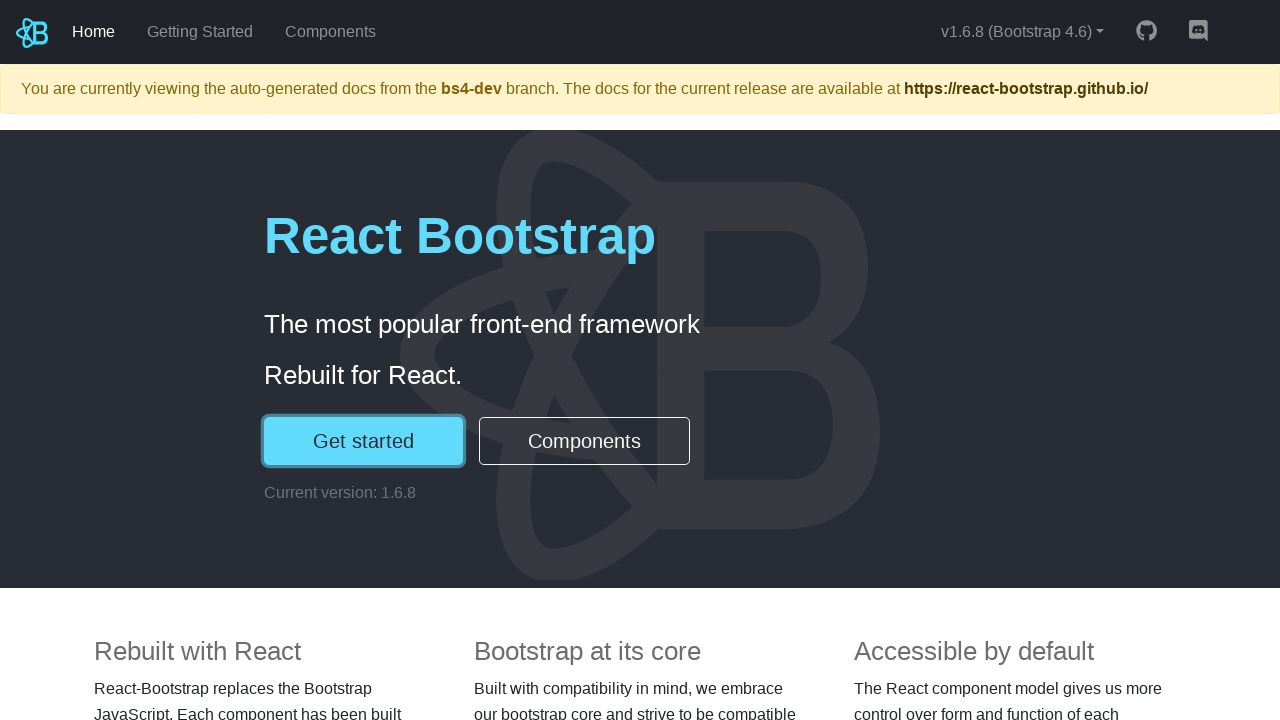

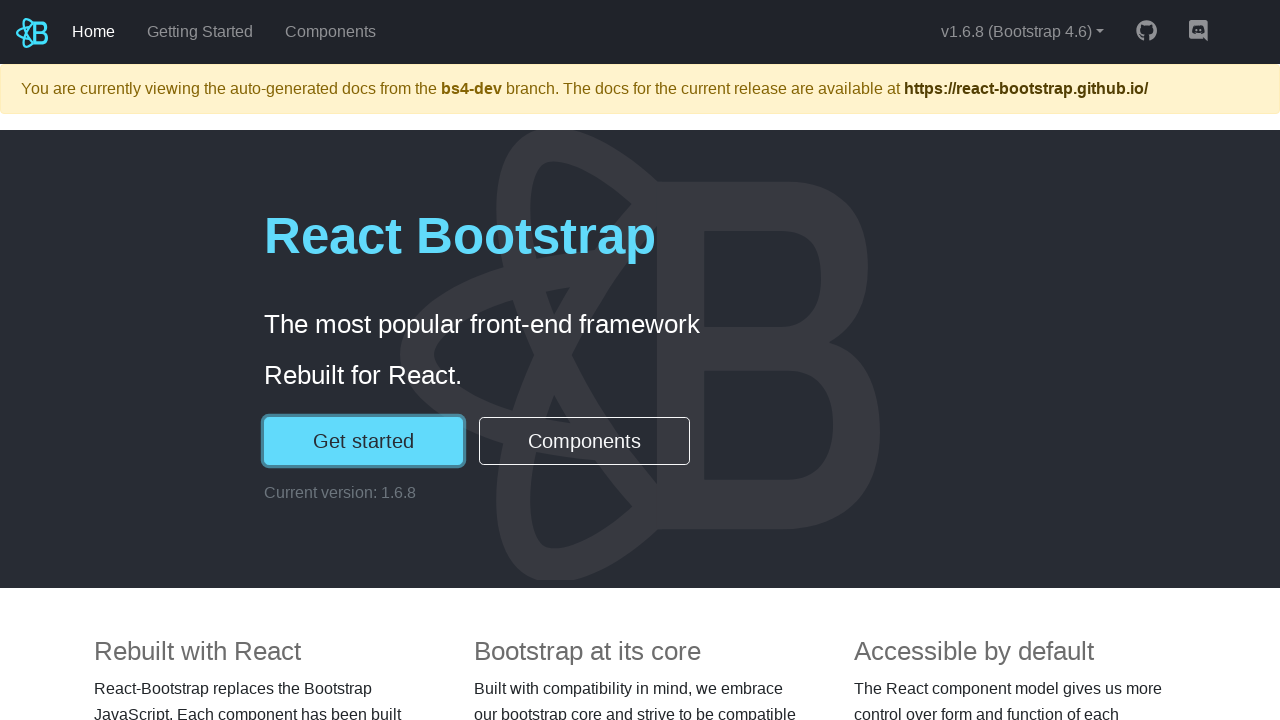